Tests element visibility toggle functionality by hiding and showing an element multiple times

Starting URL: https://rahulshettyacademy.com/AutomationPractice/

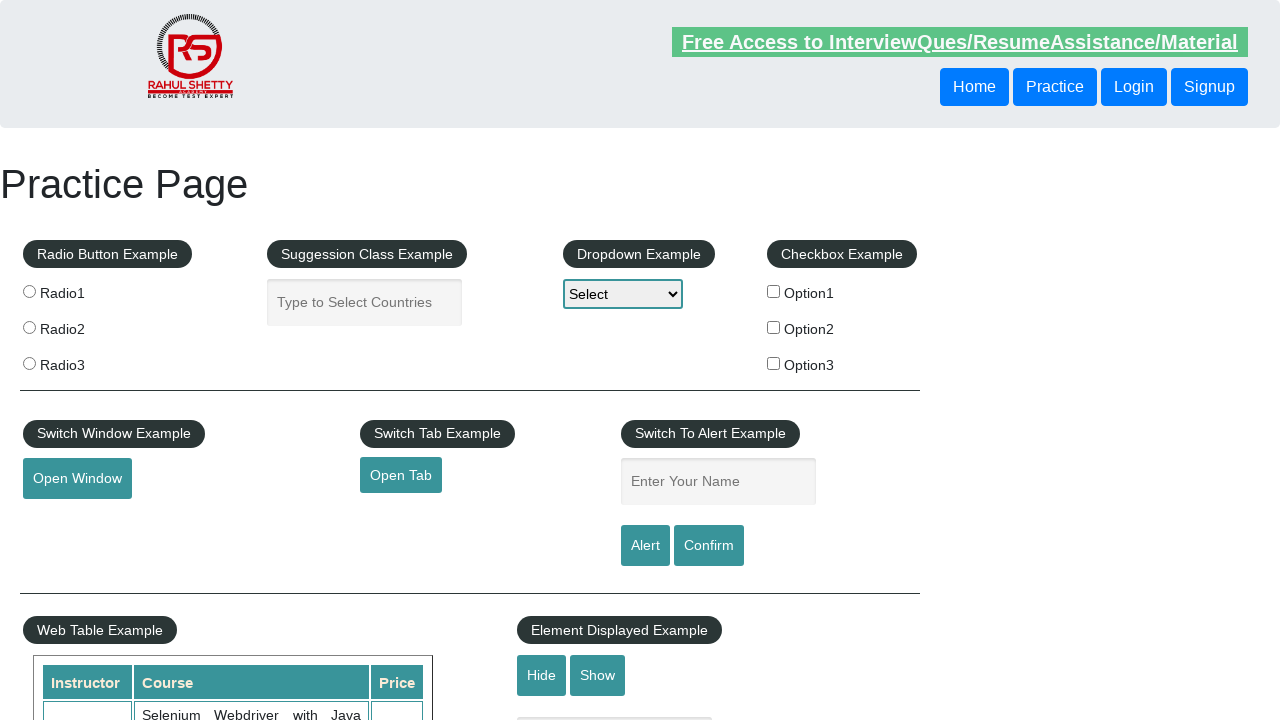

Verified that displayed-text element is initially visible
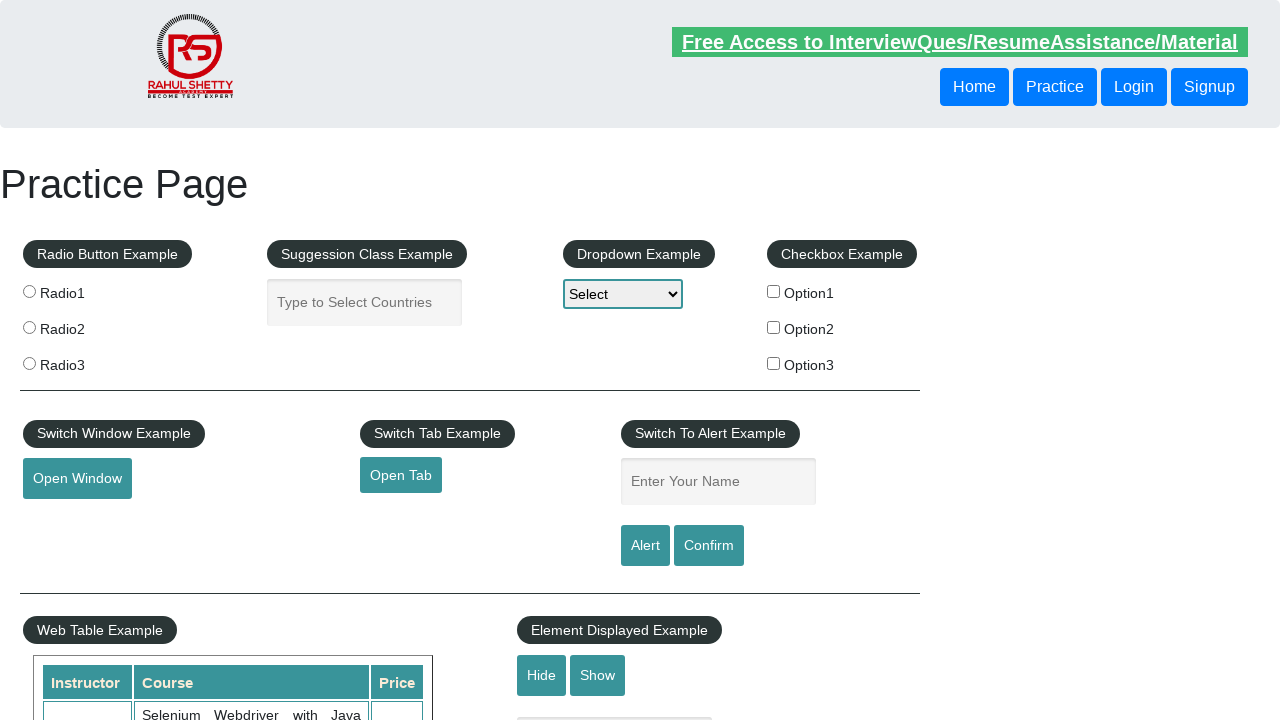

Clicked hide-textbox button to hide the element at (542, 675) on #hide-textbox
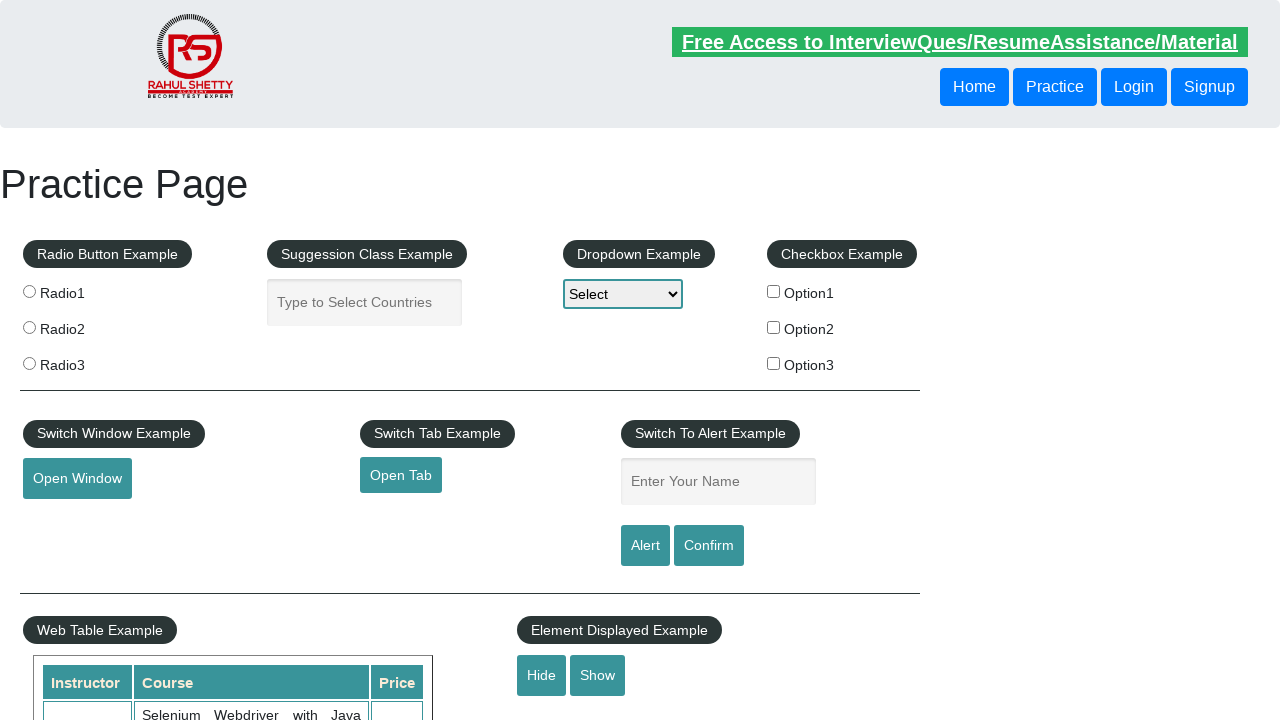

Waited for displayed-text element to become hidden
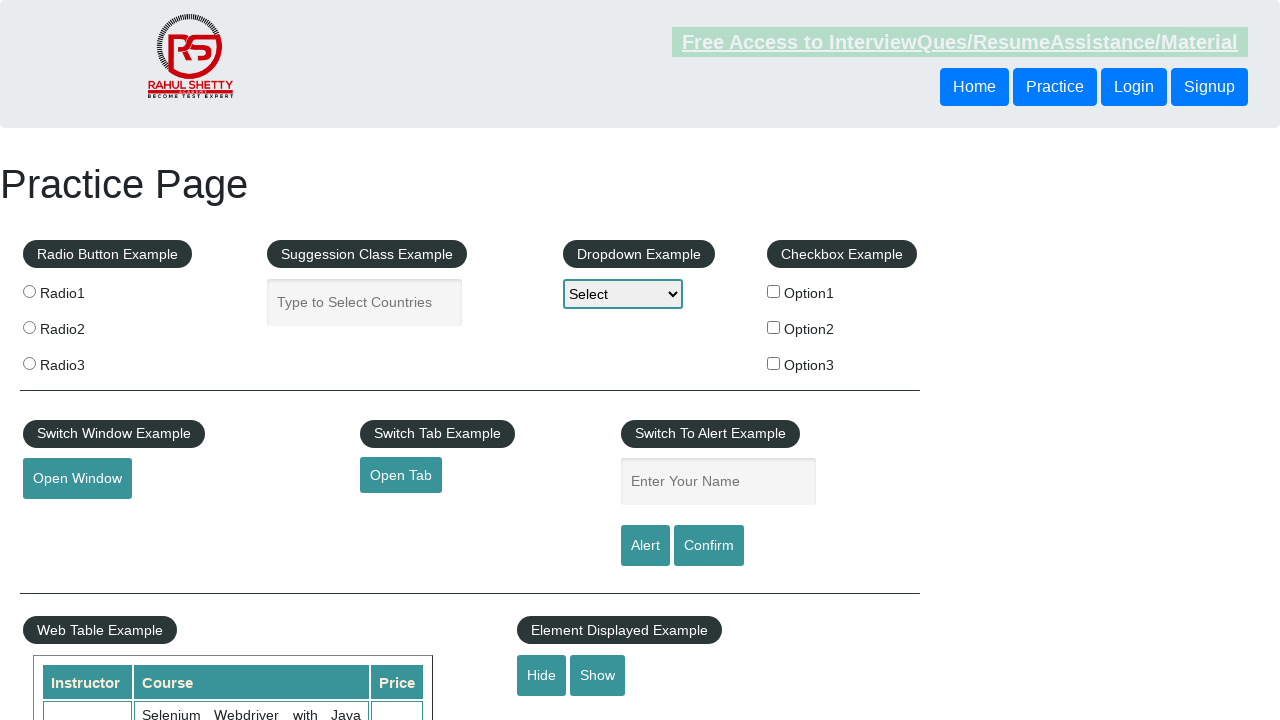

Verified that displayed-text element is now hidden
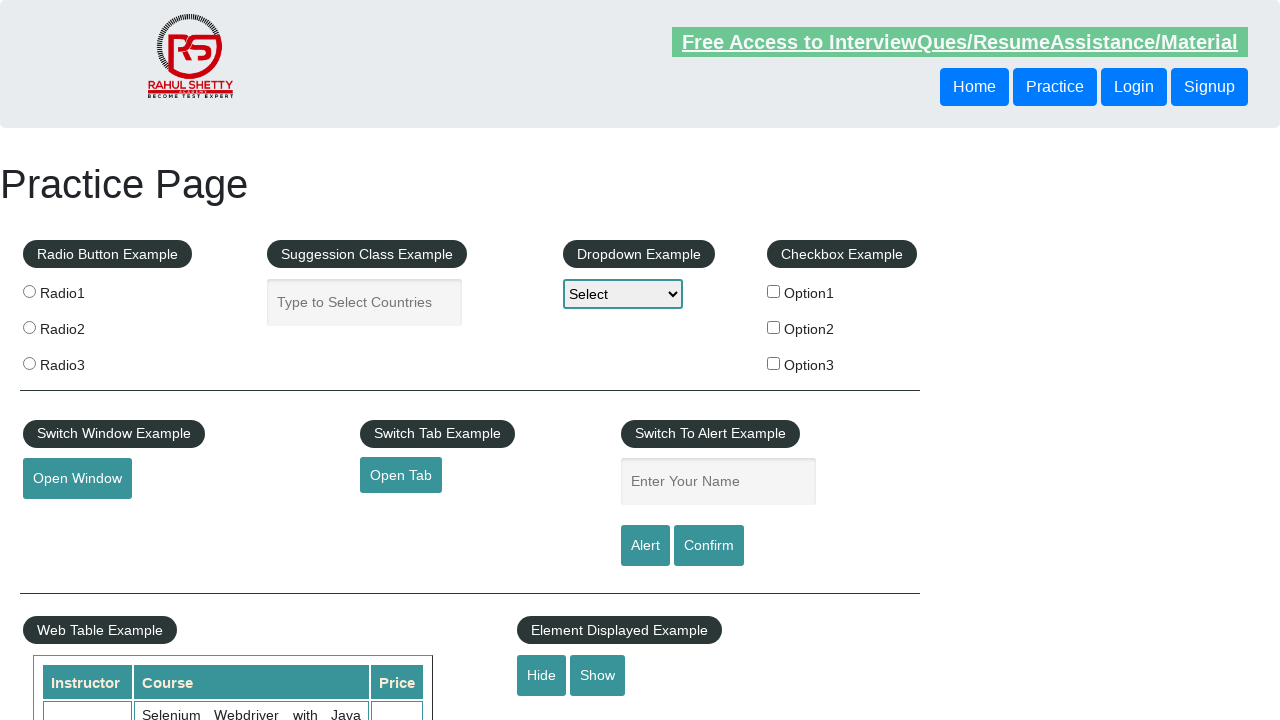

Clicked show-textbox button to show the element at (598, 675) on #show-textbox
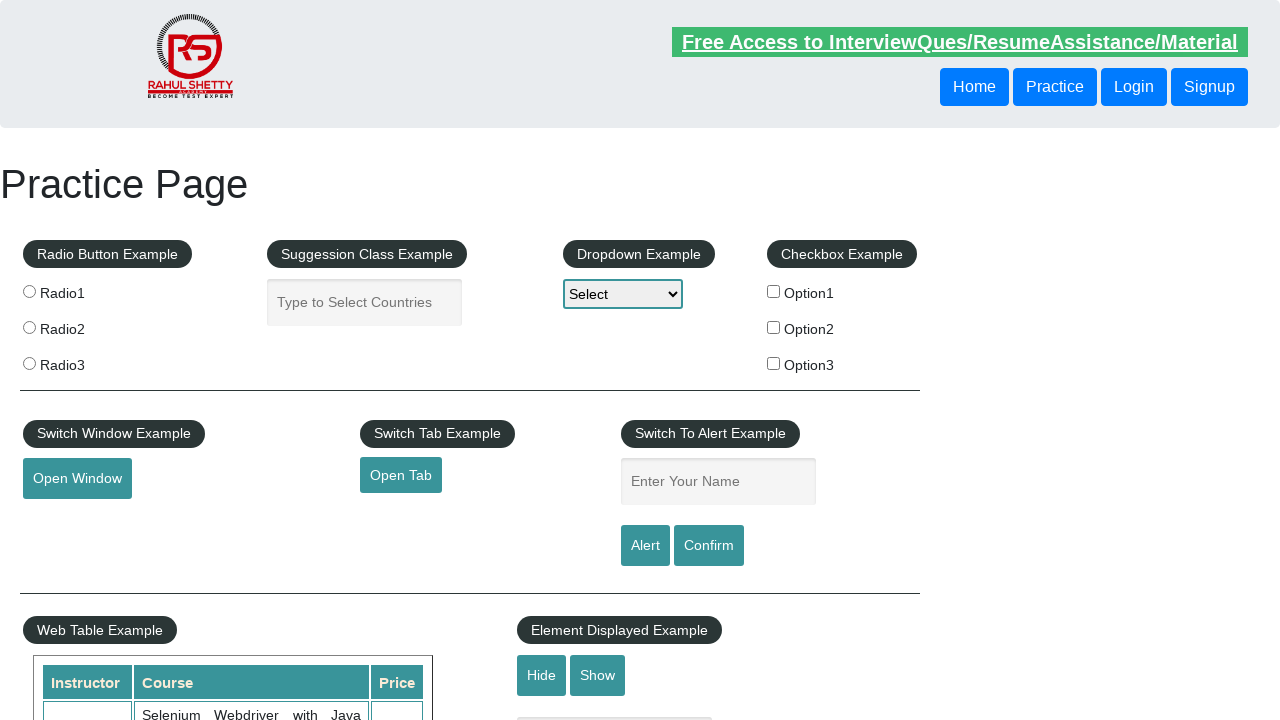

Waited for displayed-text element to become visible
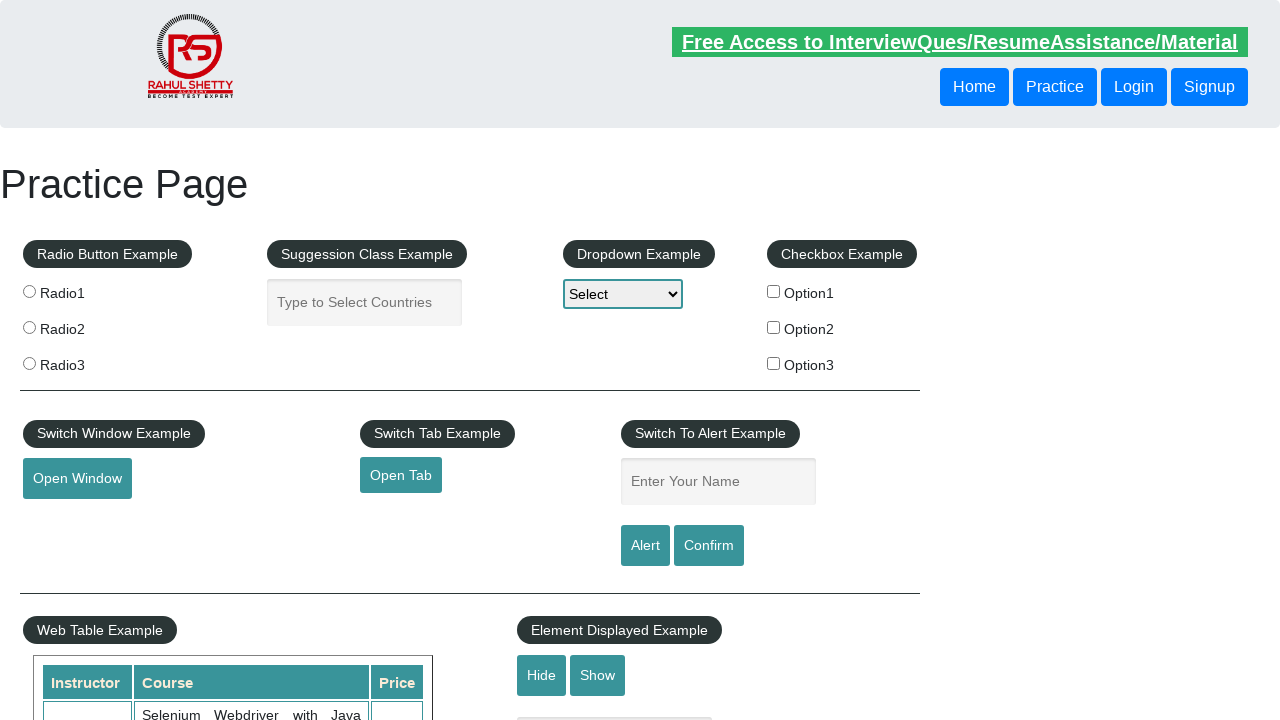

Verified that displayed-text element is now visible
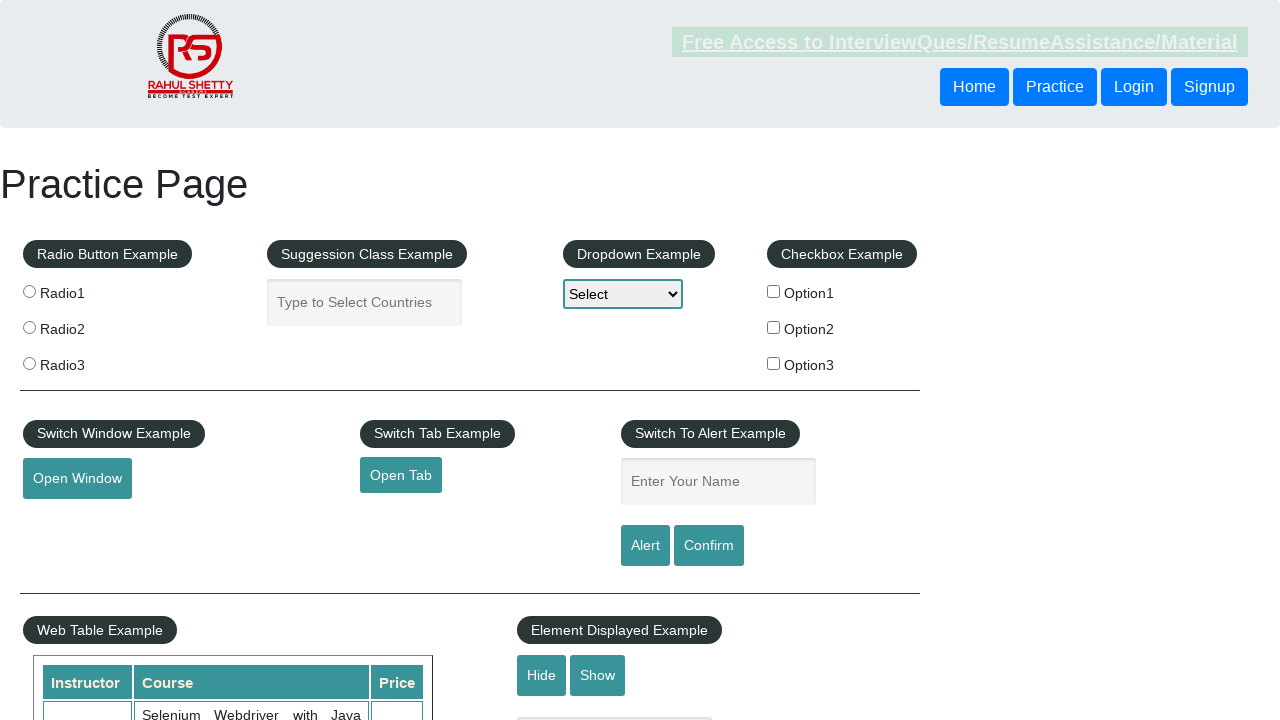

Clicked hide-textbox button to hide the element again at (542, 675) on #hide-textbox
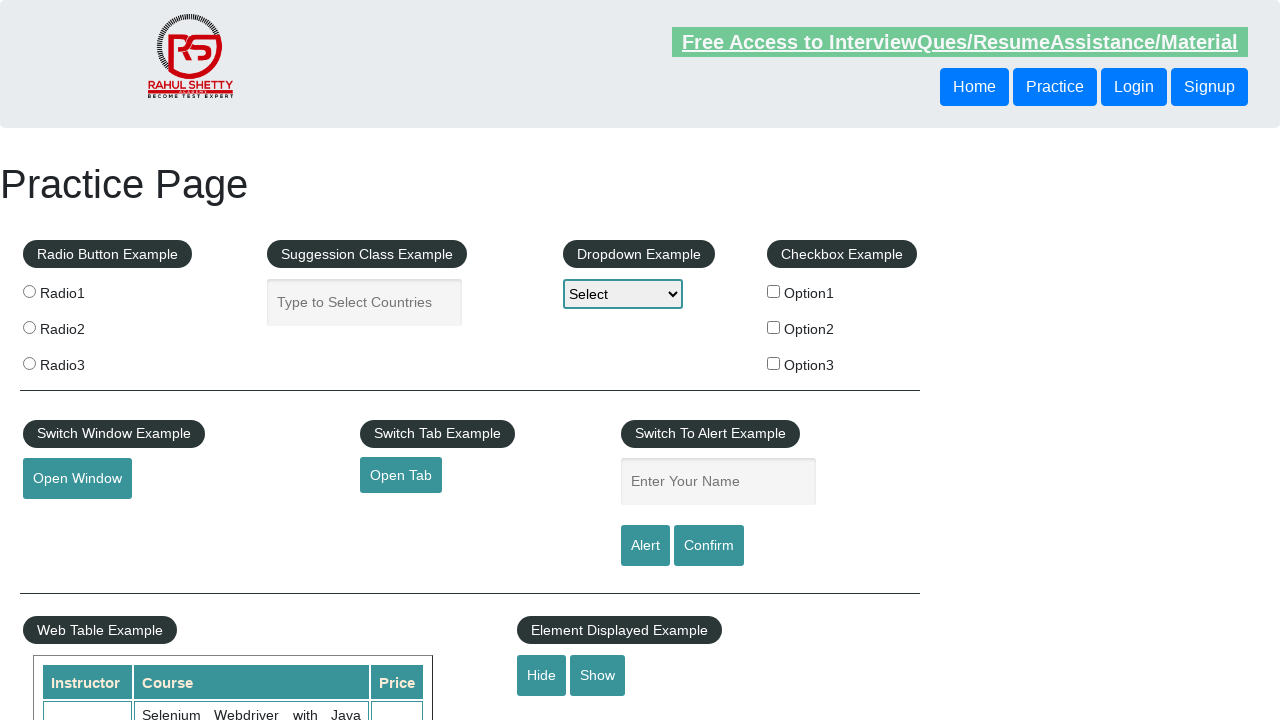

Waited for displayed-text element to become hidden again
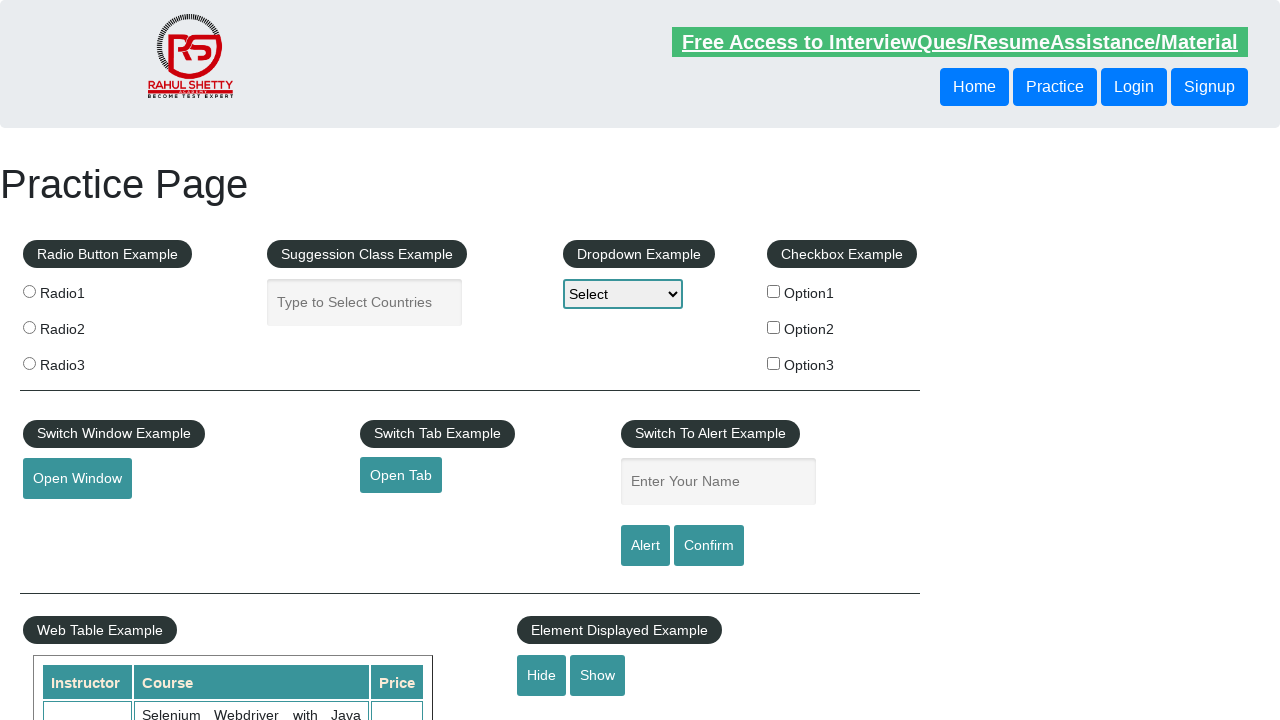

Verified that displayed-text element is hidden again
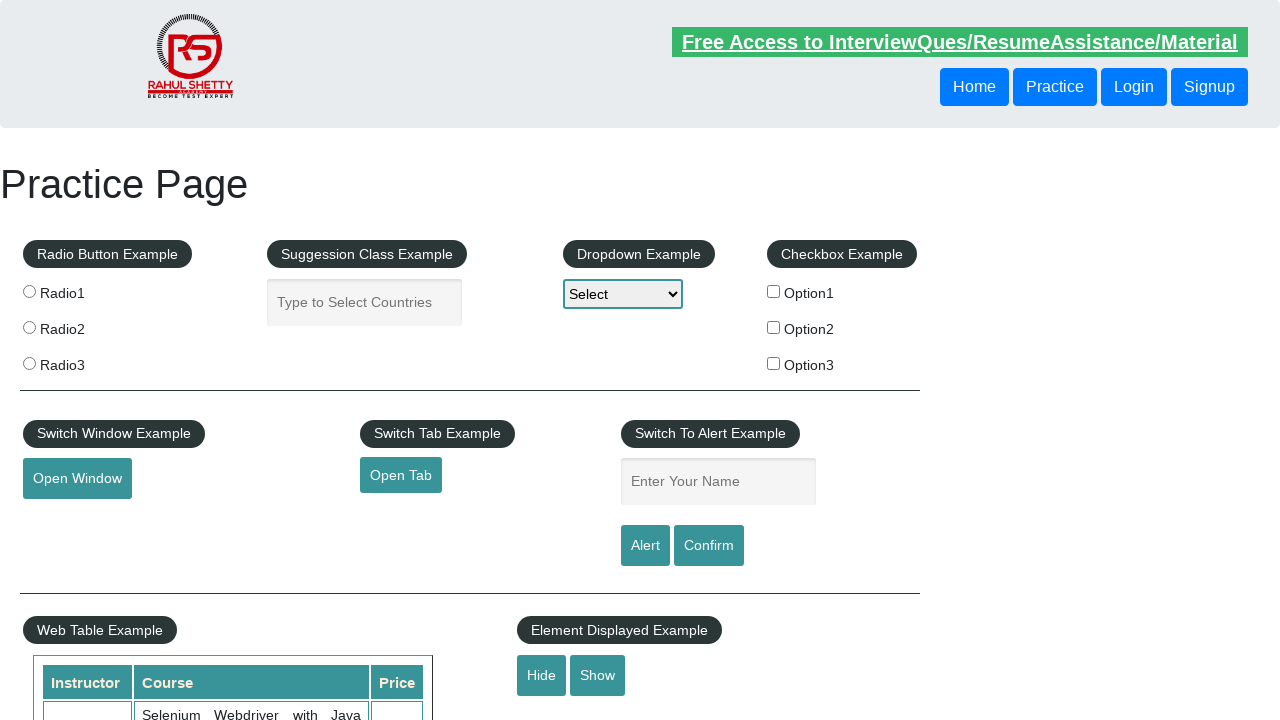

Clicked show-textbox button to show the element again at (598, 675) on #show-textbox
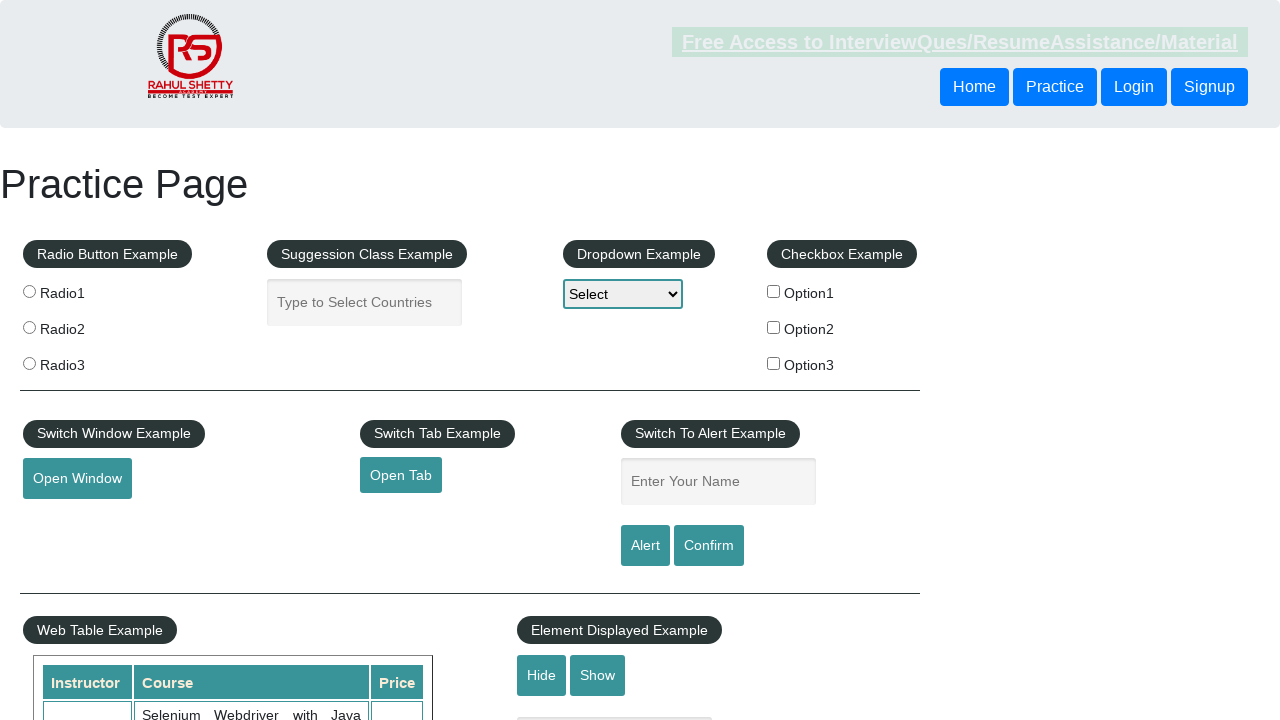

Waited for displayed-text element to become visible again
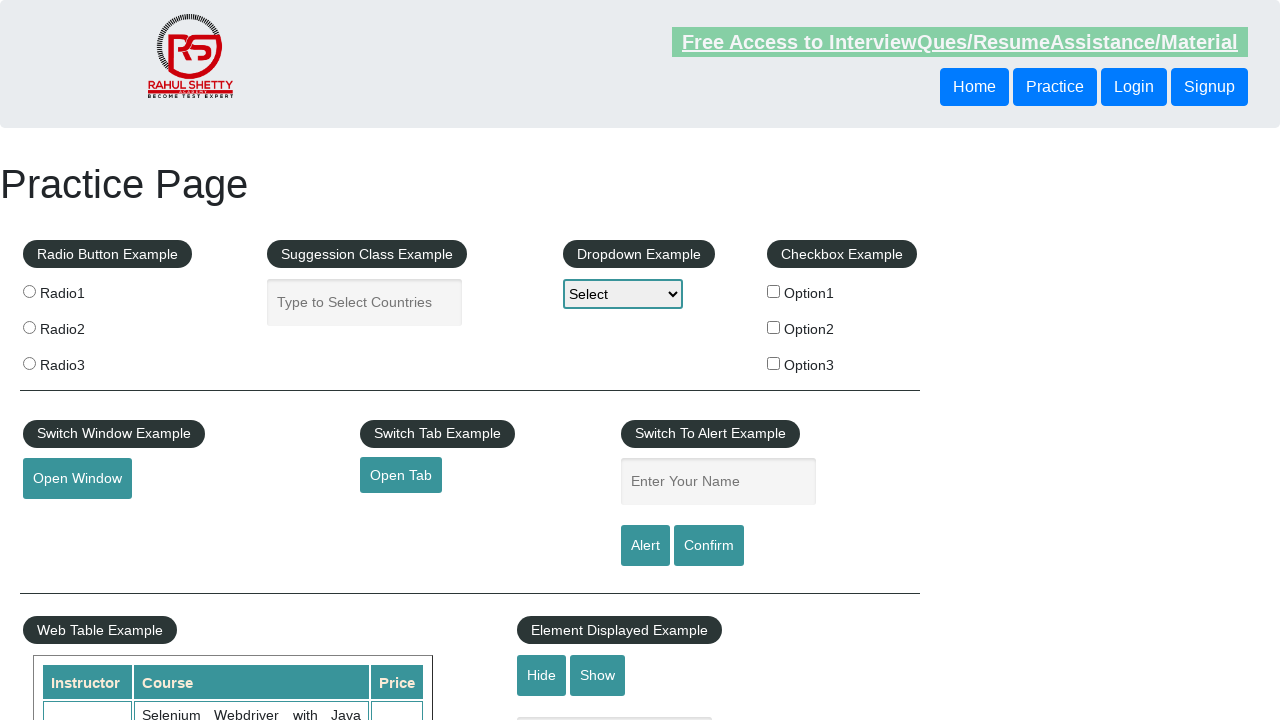

Verified that displayed-text element is visible again
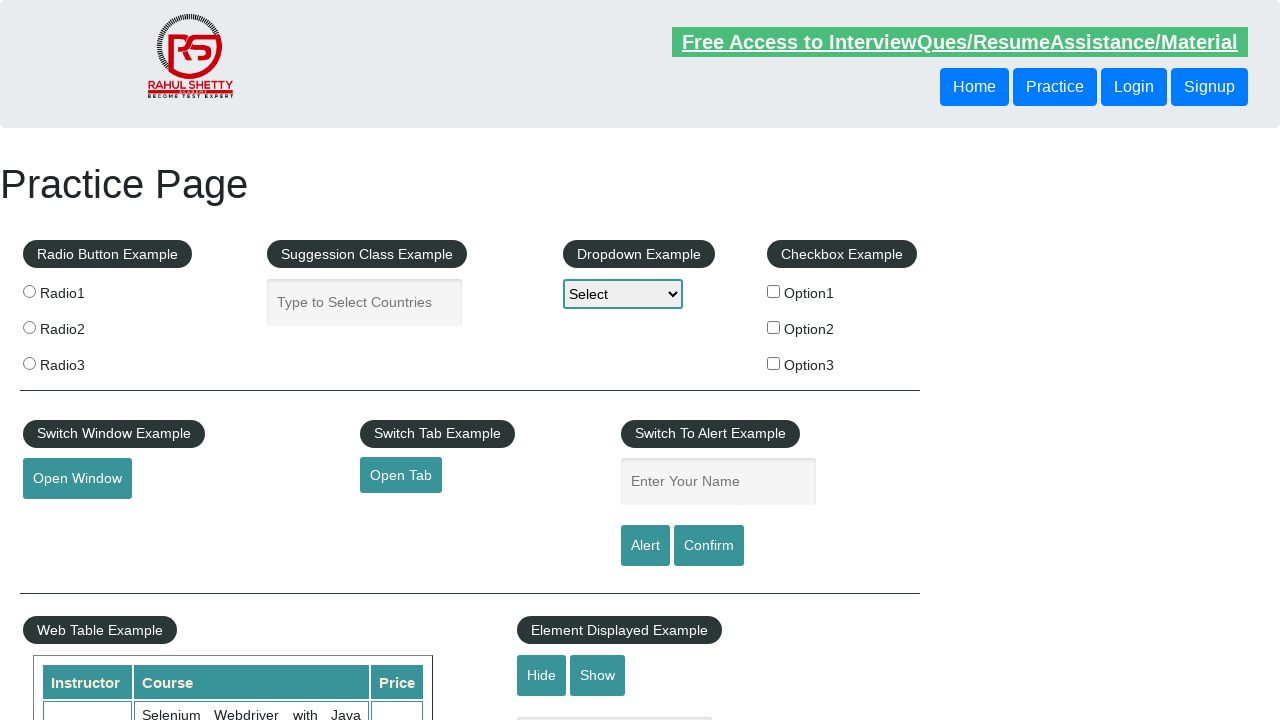

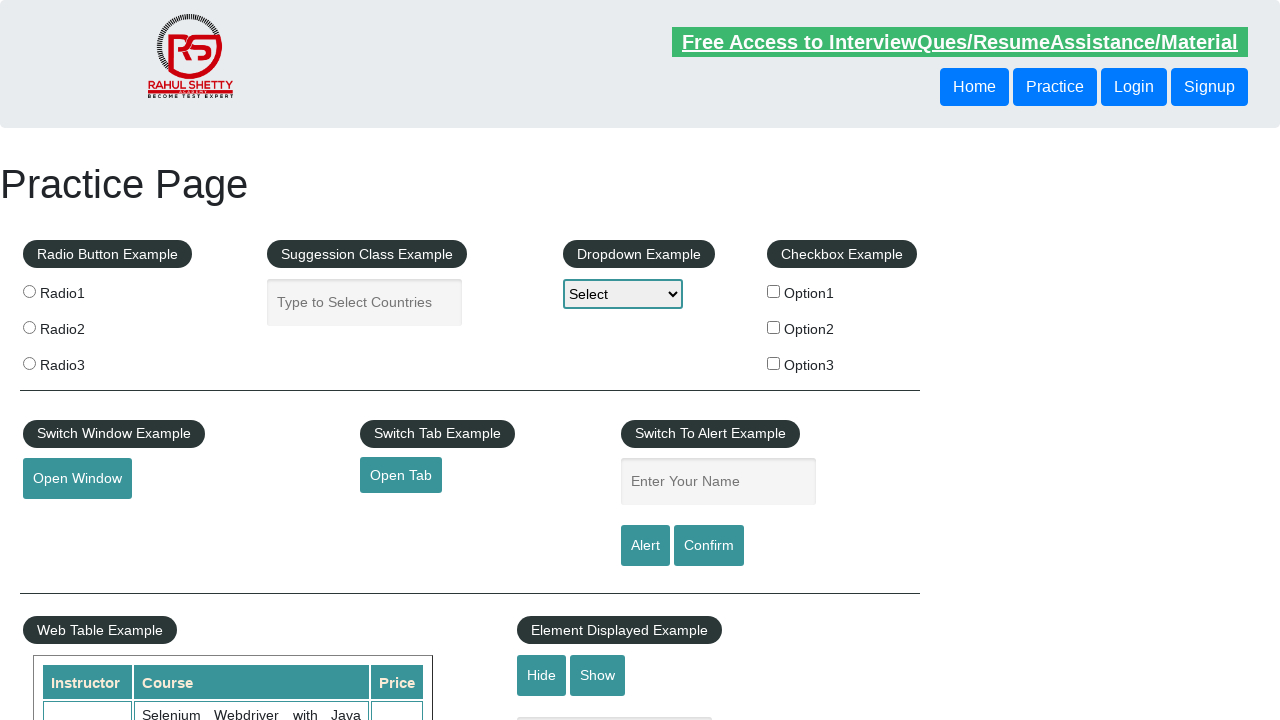